Navigates through a postal code website, browsing from the country listing through provinces, localities, and street pages by clicking on the first result at each level.

Starting URL: https://codigo-postal.co/

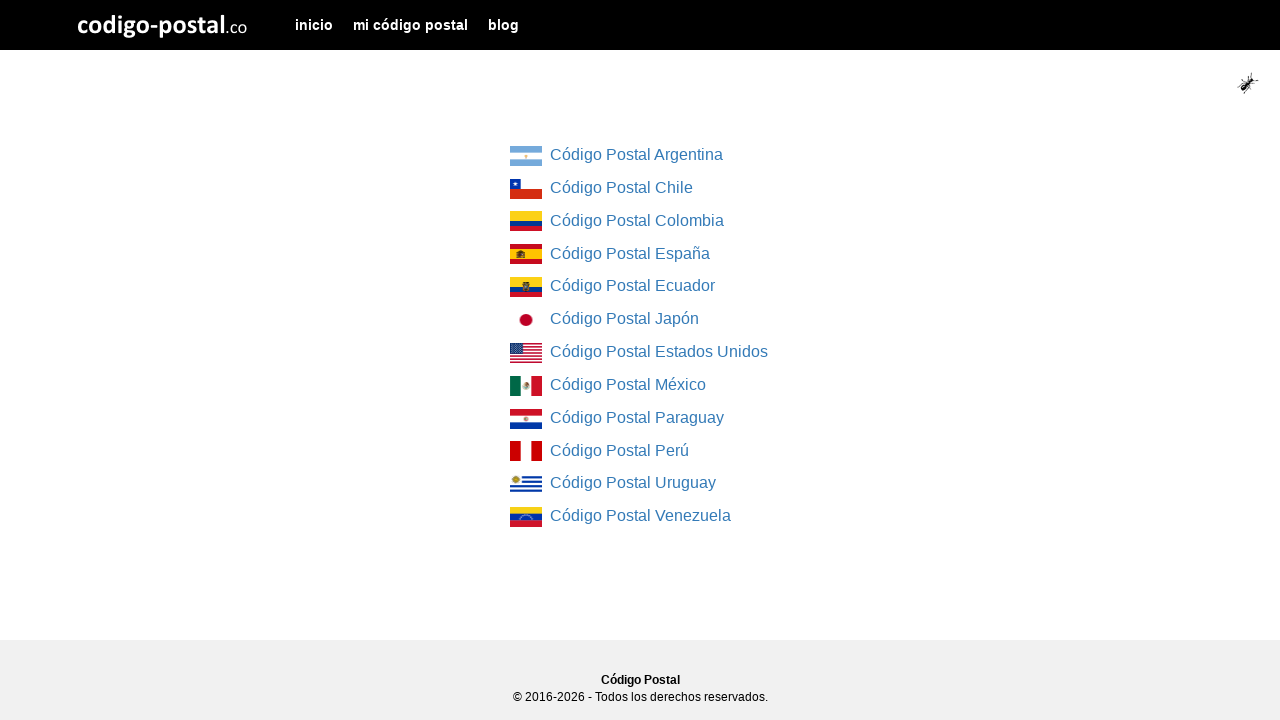

Country list loaded on homepage
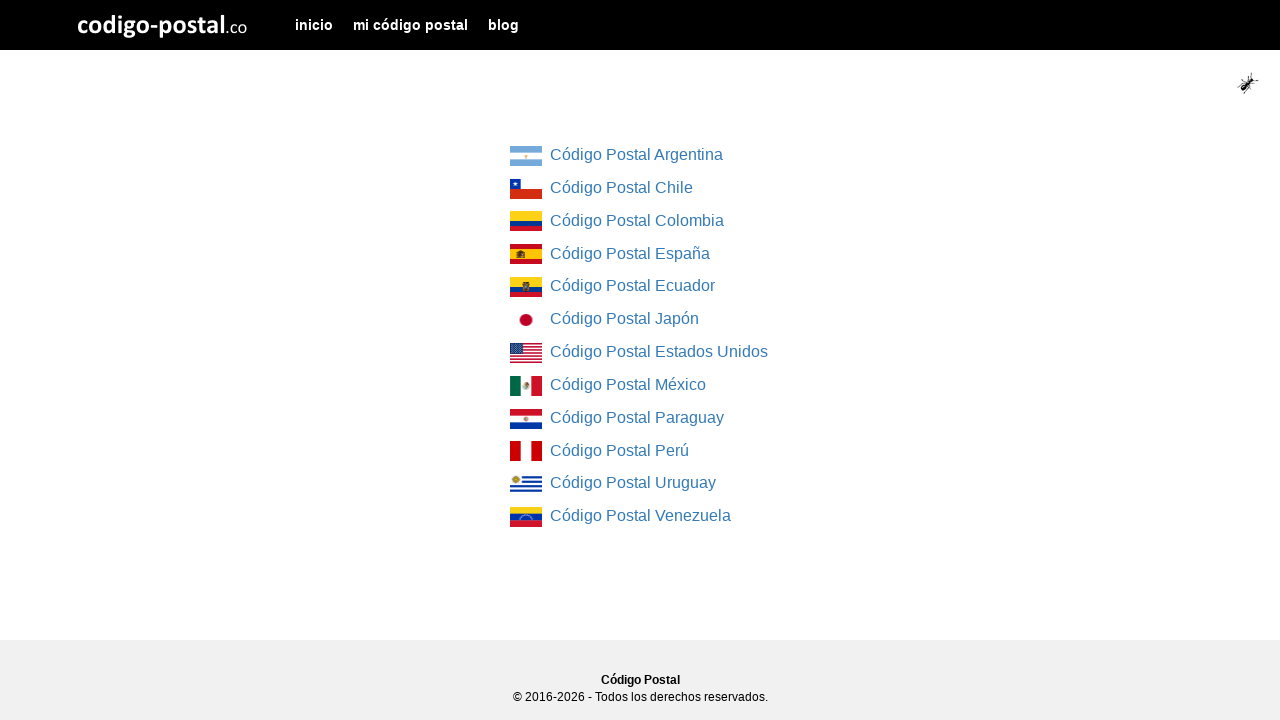

Clicked on first country link at (526, 156) on div.col-md-4.col-md-offset-4 ul li:first-child a
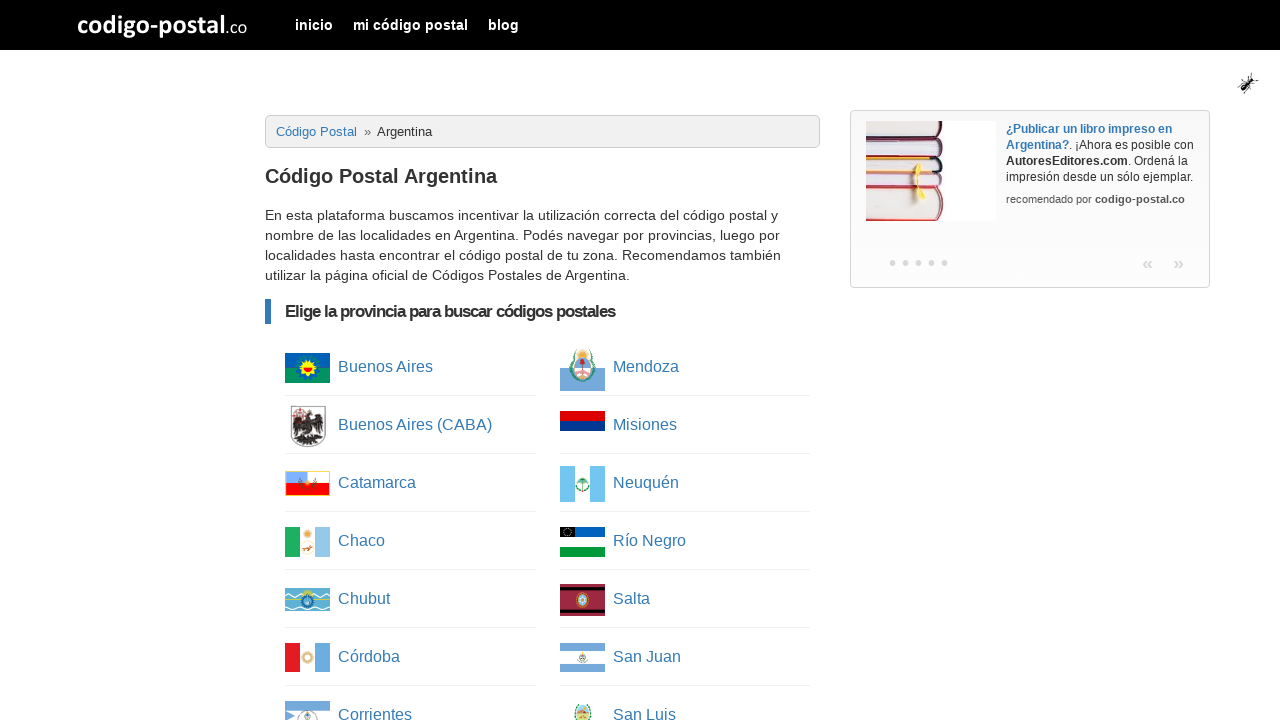

Province list loaded
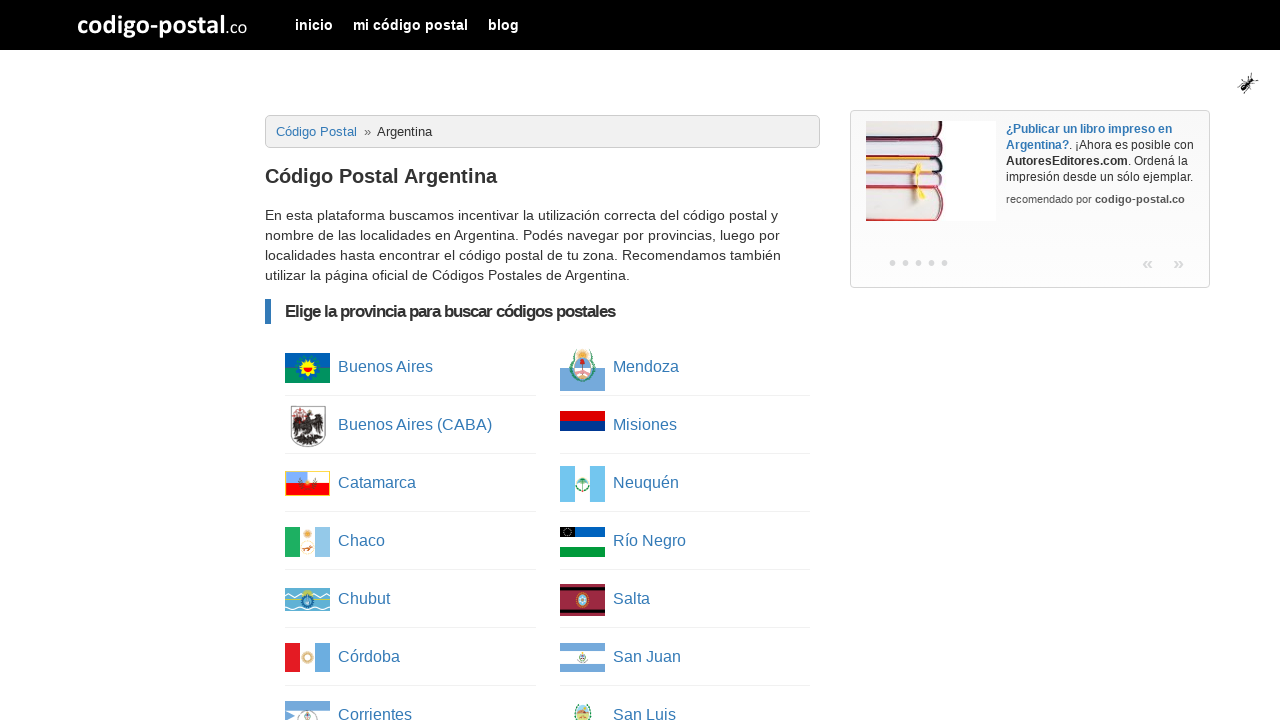

Clicked on first province link at (308, 368) on ul.column-list li:first-child a
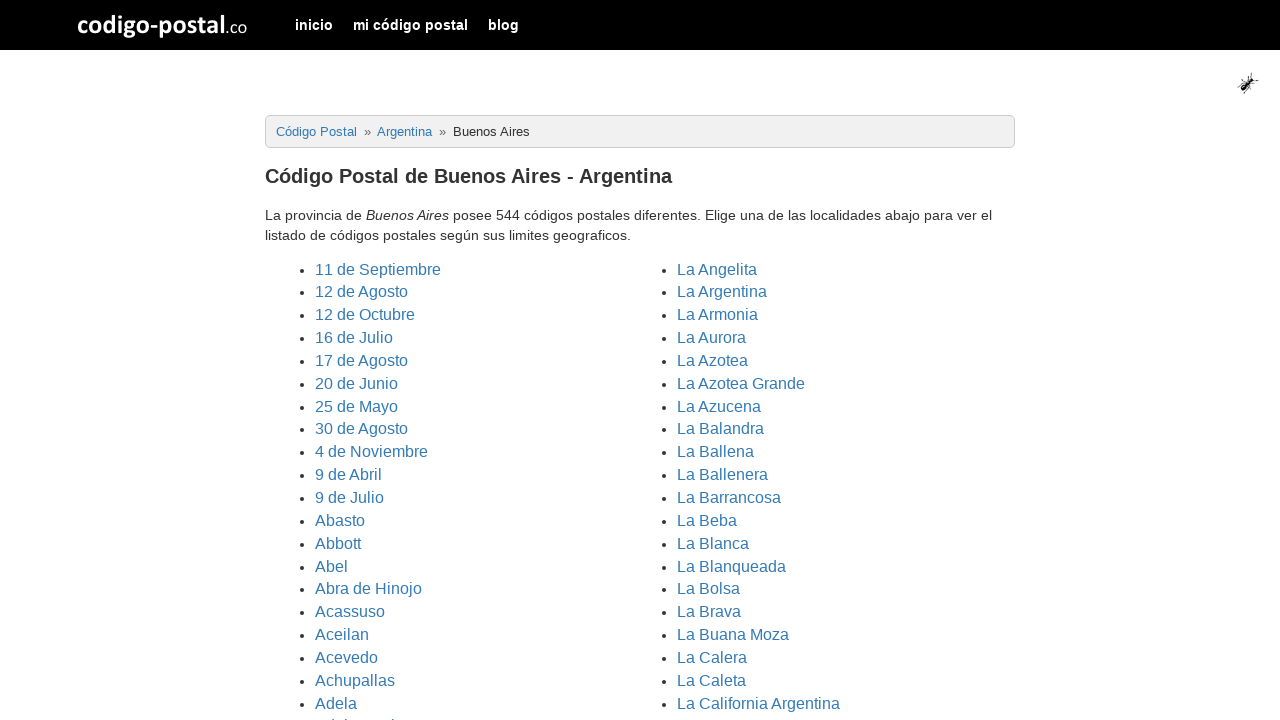

Cities/localities list loaded
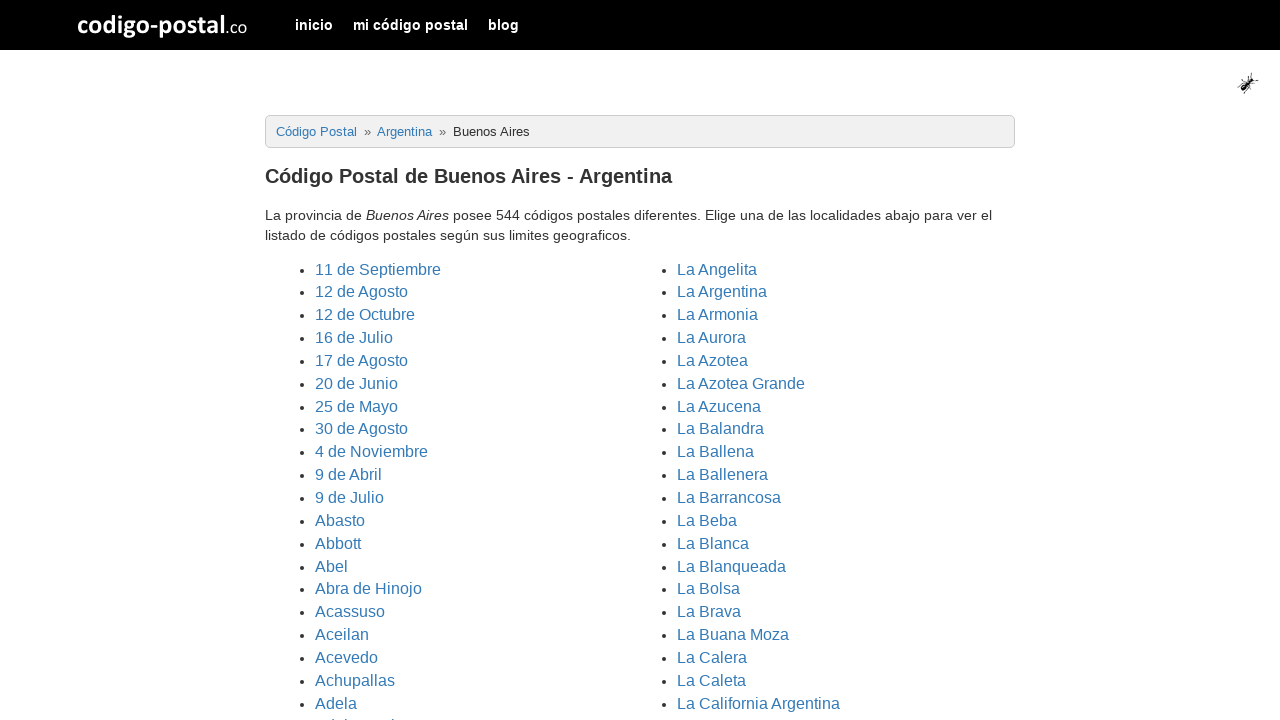

Clicked on first locality link at (378, 269) on ul.cities li:first-child a
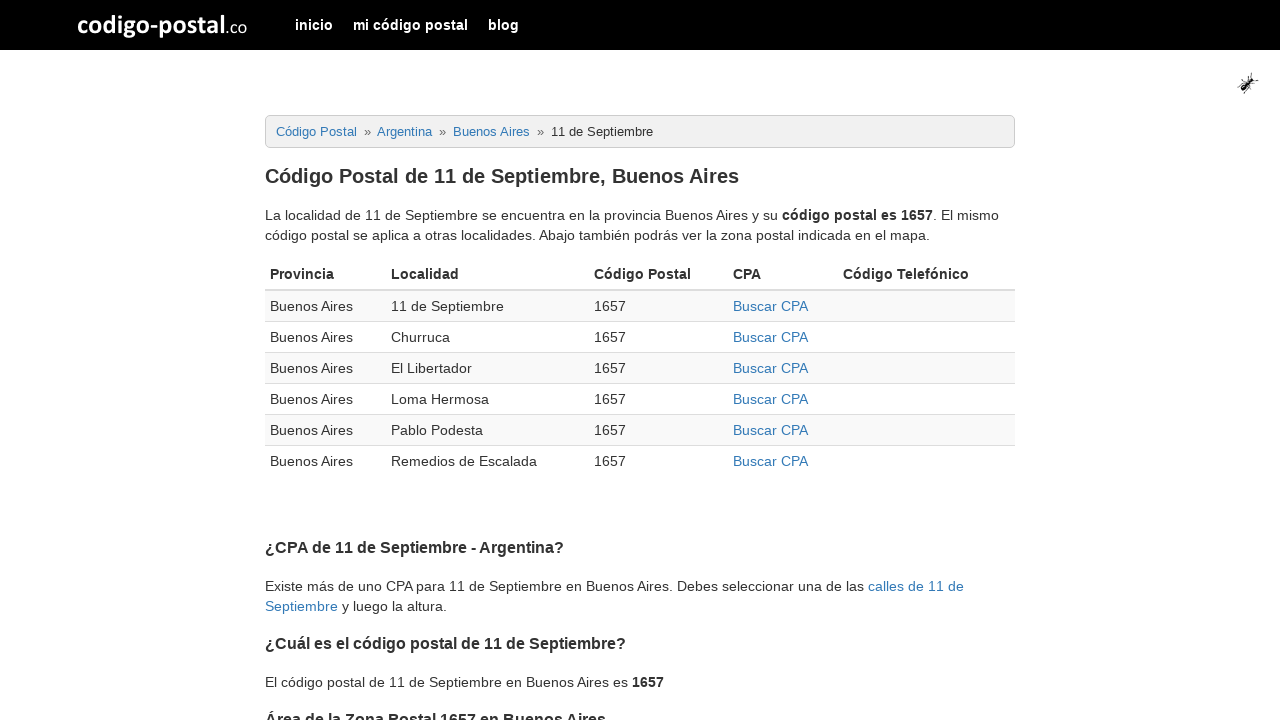

Postal code details table loaded
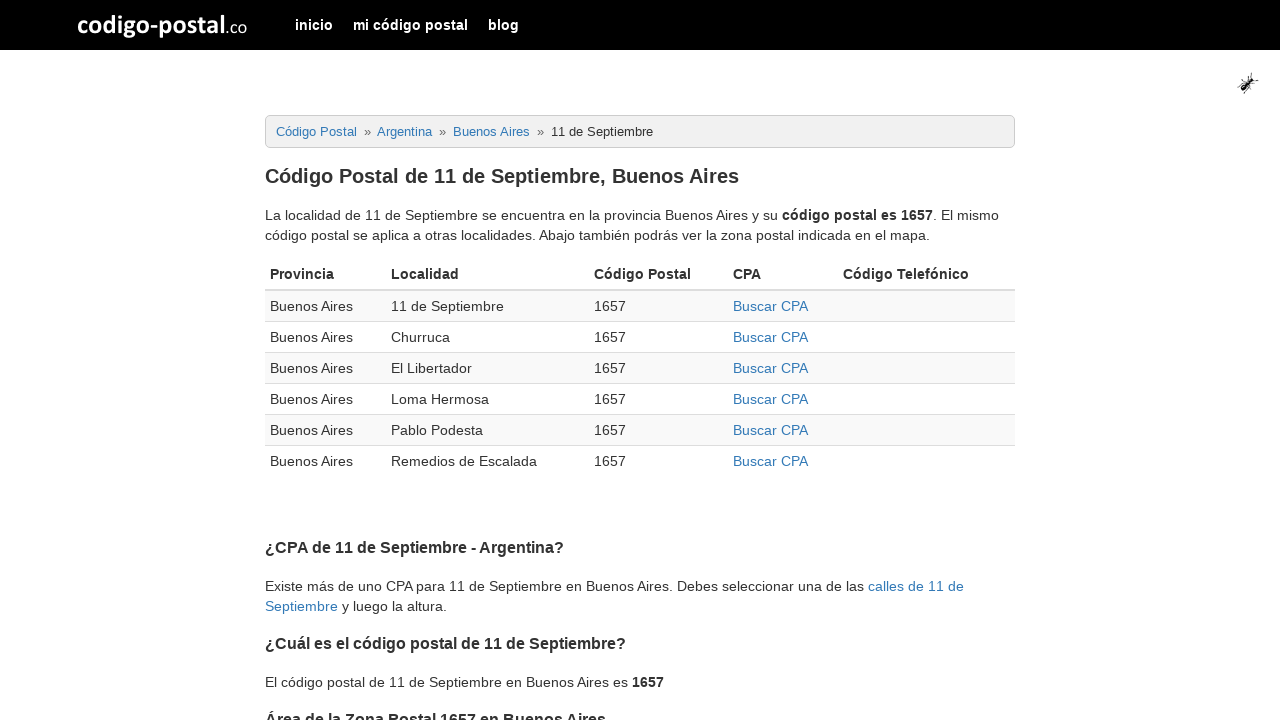

Clicked on first CPA link in table at (770, 306) on div.table-responsive table tbody tr:first-child td:nth-child(4) a
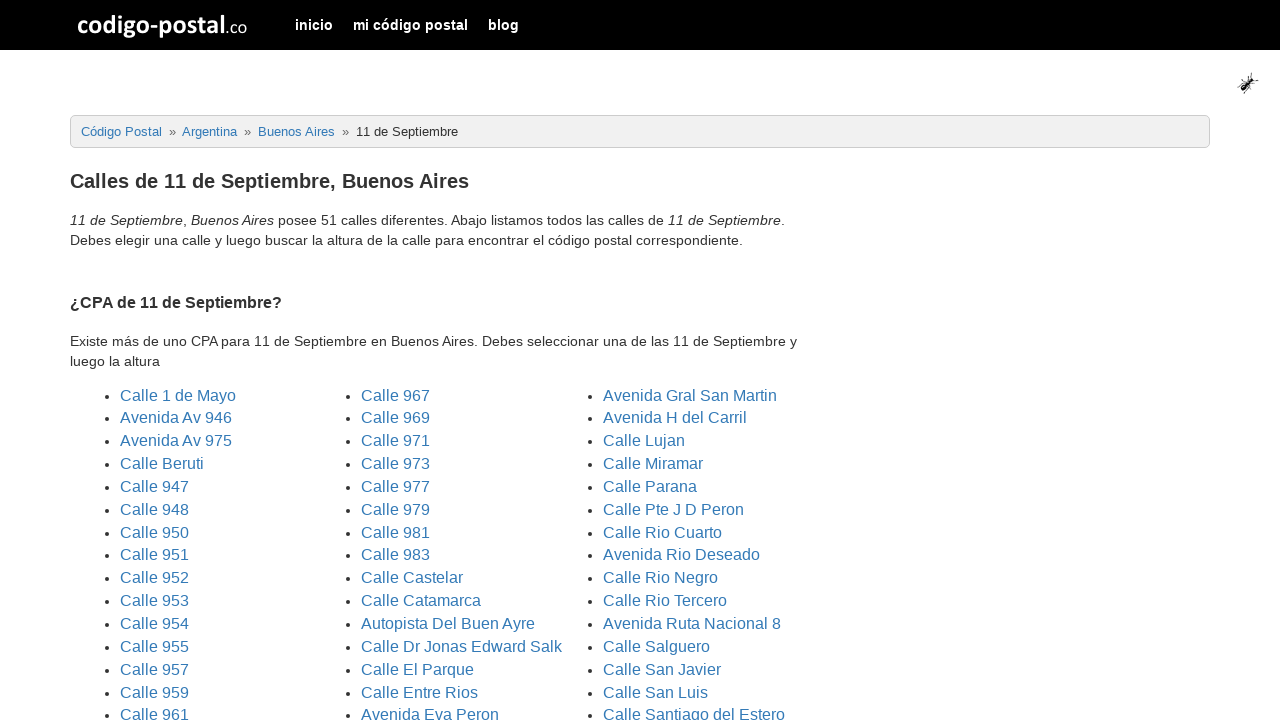

Street list loaded
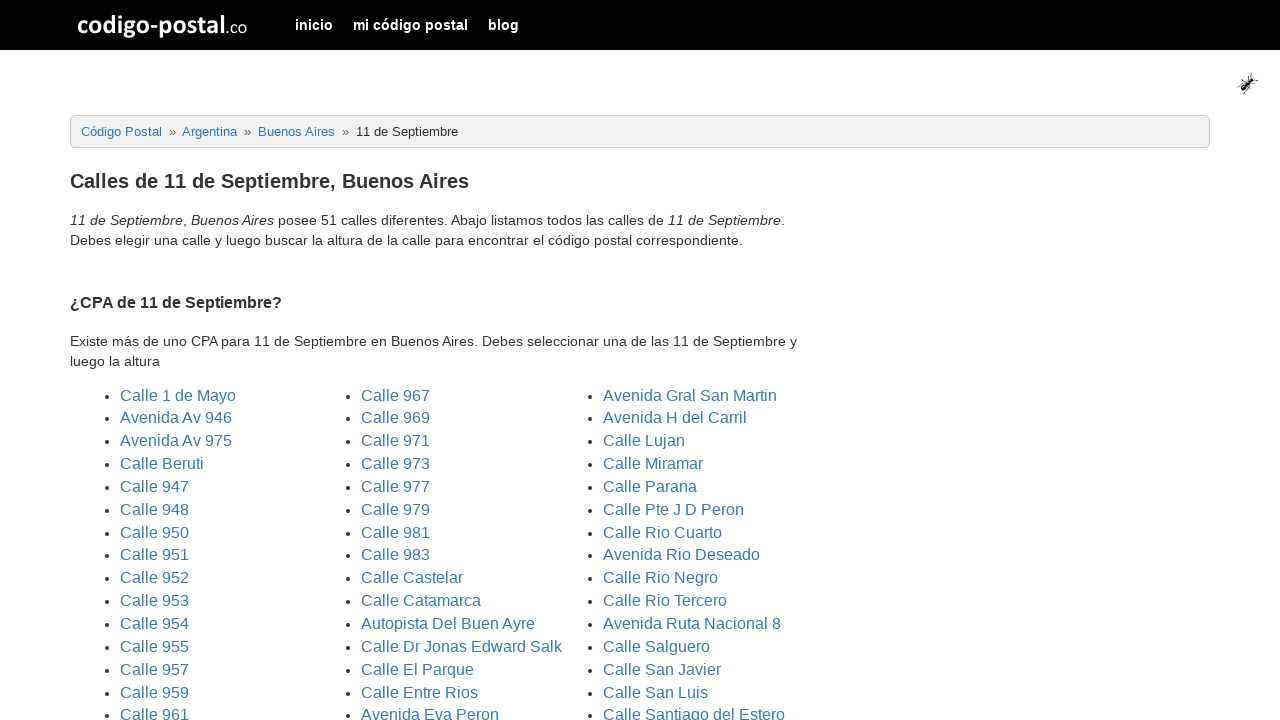

Clicked on first street link at (178, 395) on ul.three_columns li:first-child a
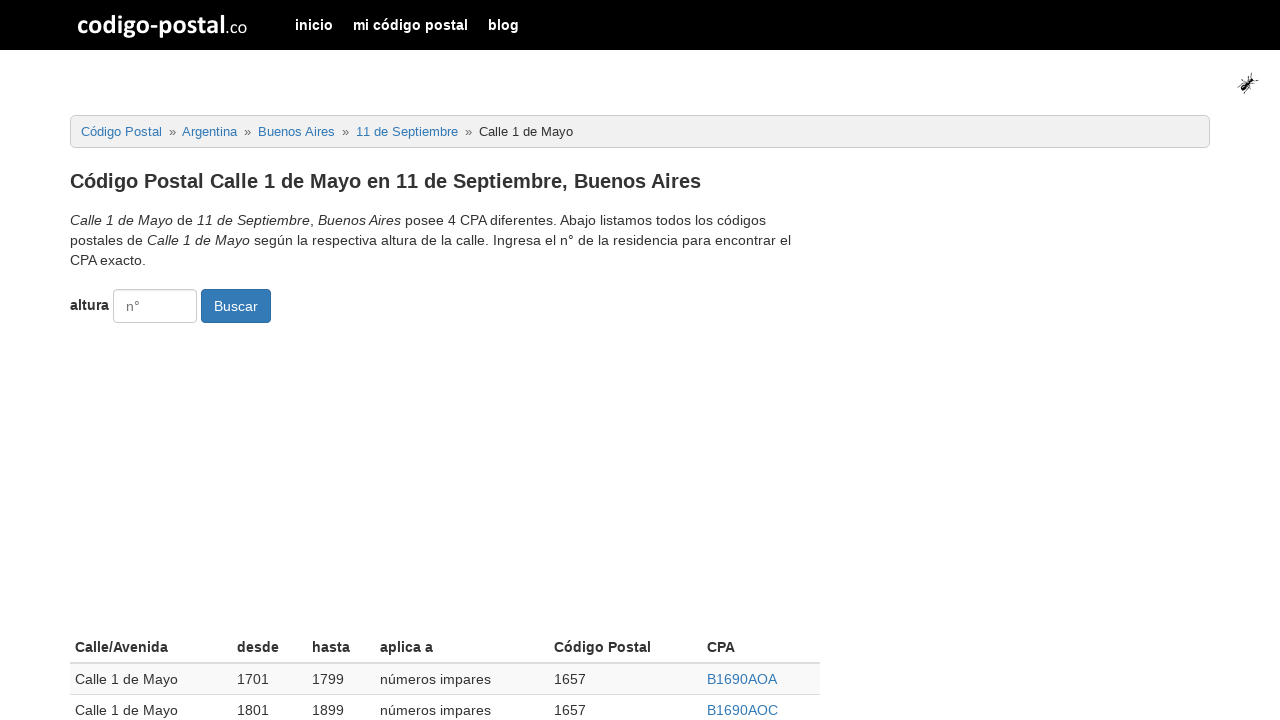

Final street details table loaded
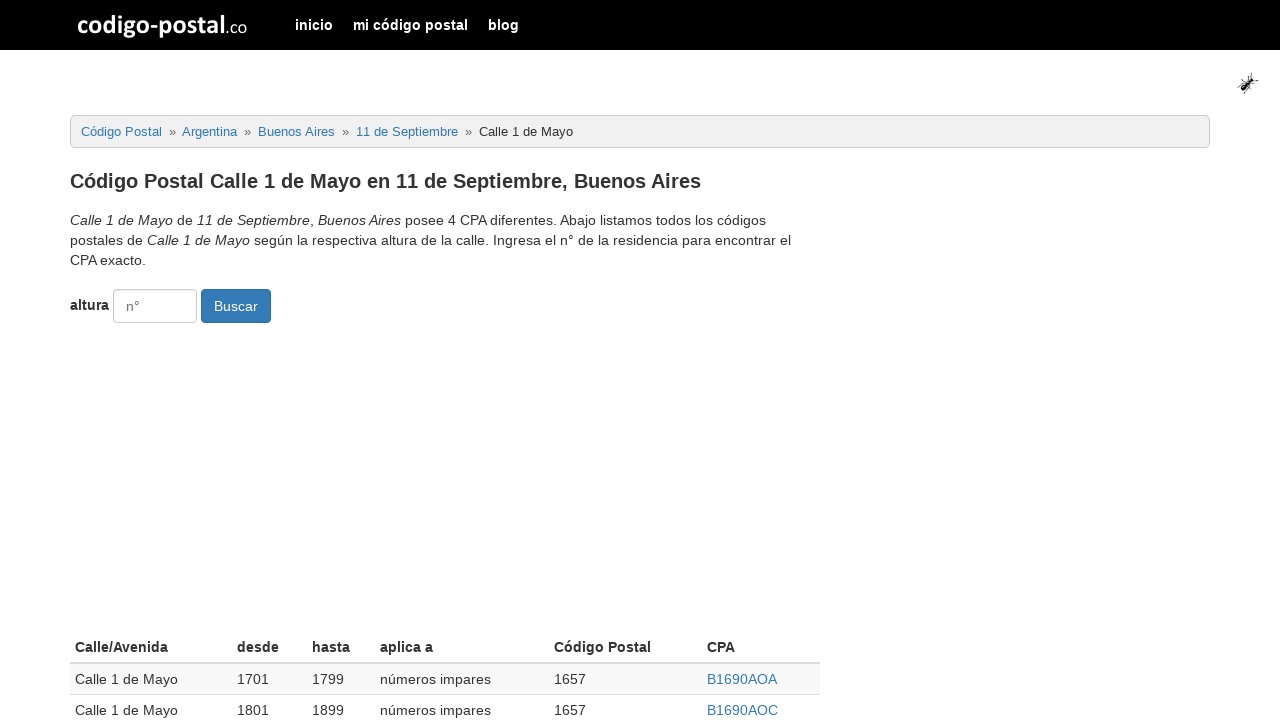

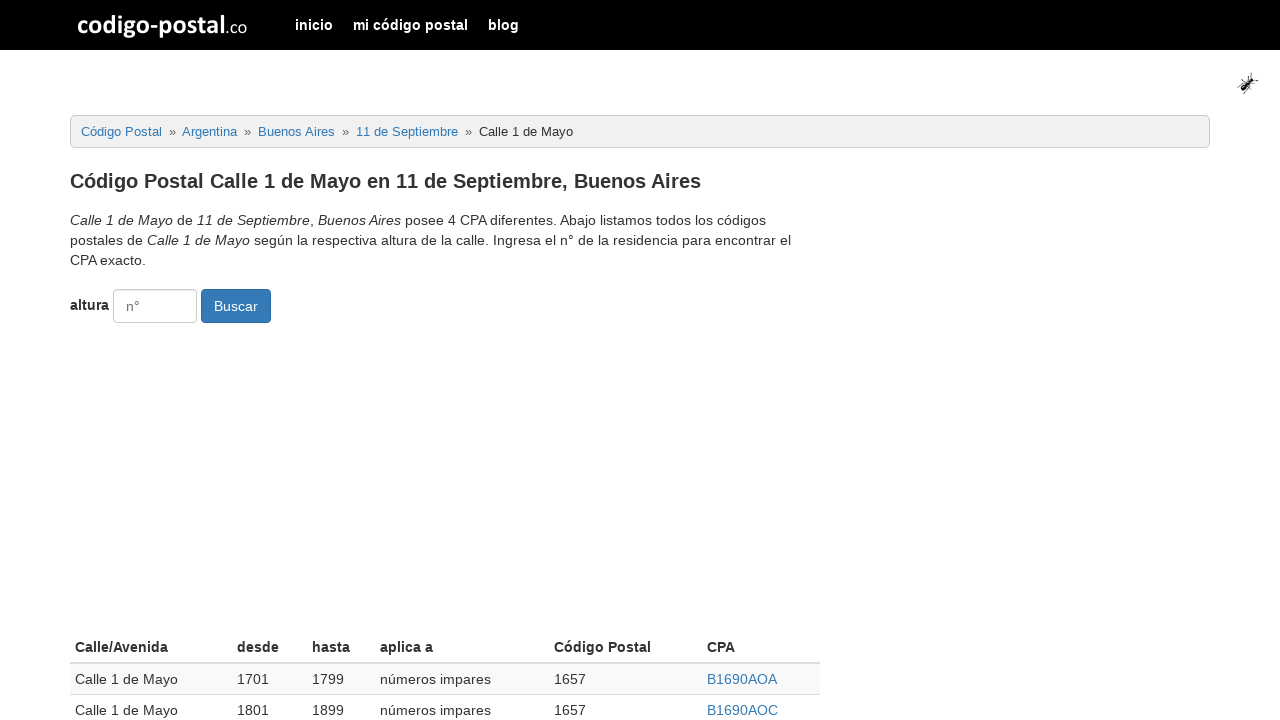